Fills out an Oracle account registration form with user details including email, password, name, job title, phone, and address information

Starting URL: https://profile.oracle.com/myprofile/account/create-account.jspx

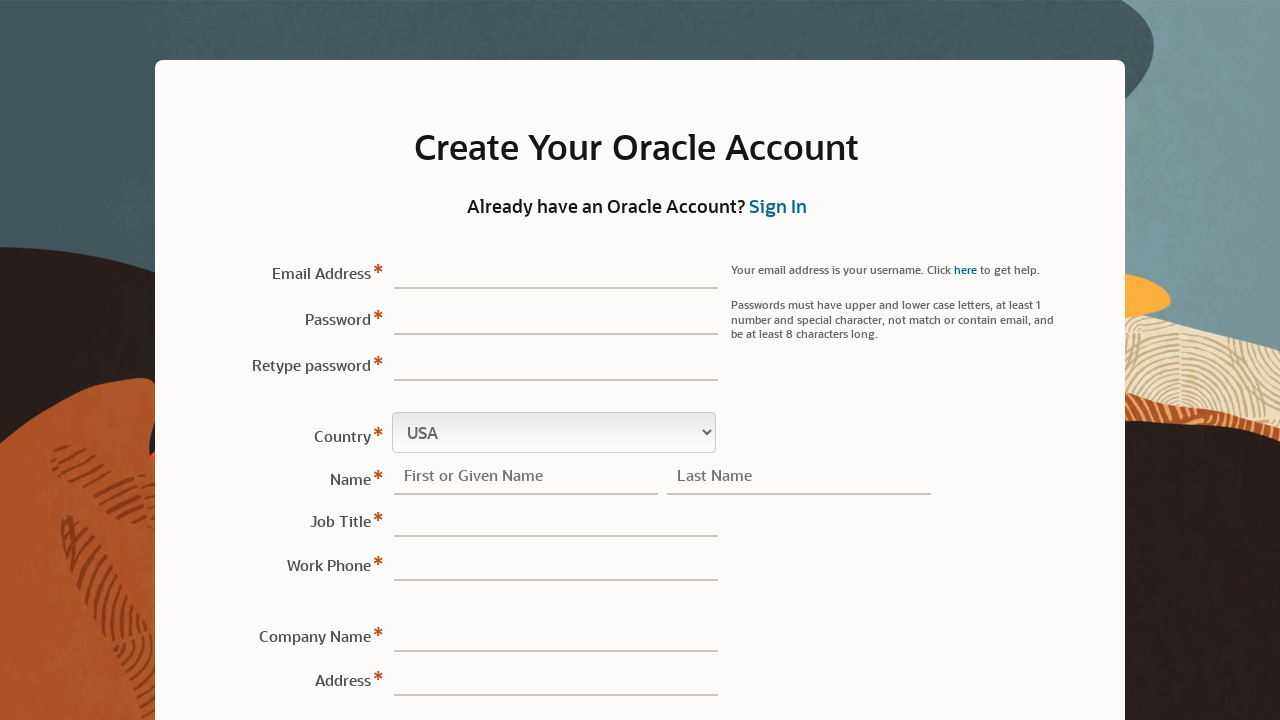

Filled email field with 'testuser456@example.com' on xpath=//*[@id="sView1:r1:0:email::content"]
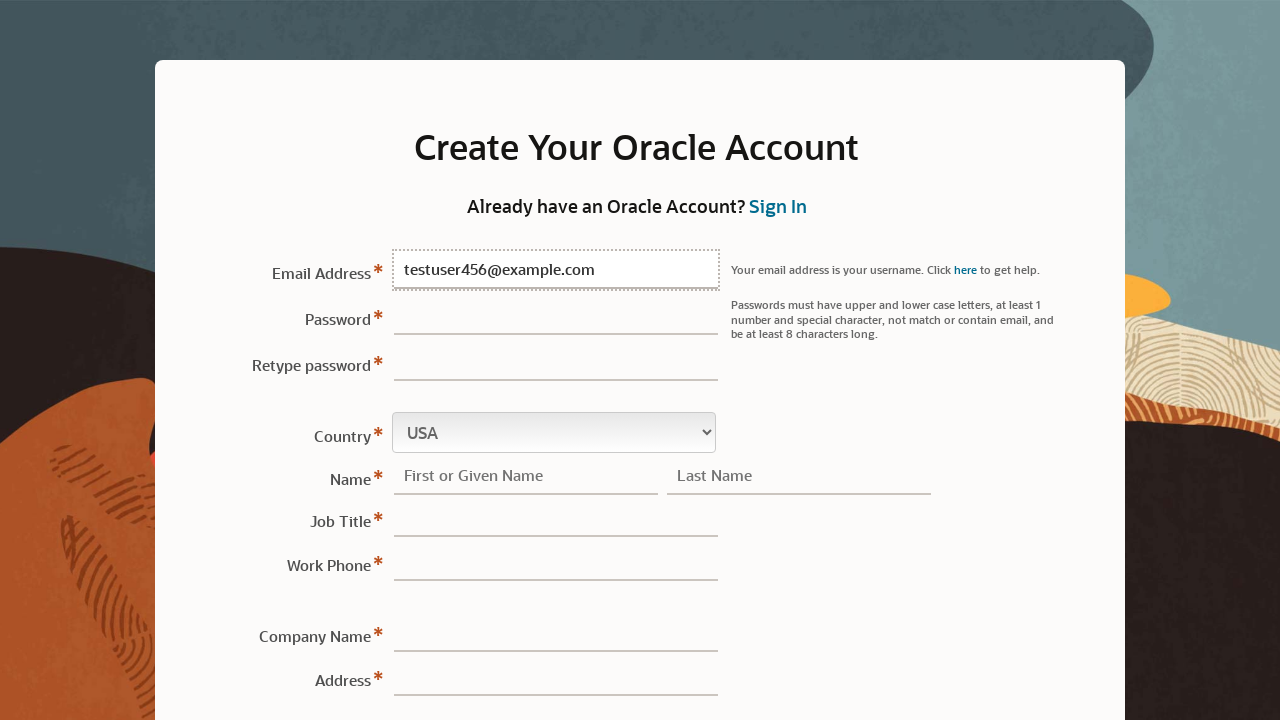

Filled password field with 'TestPass@789' on xpath=//*[@id="sView1:r1:0:password::content"]
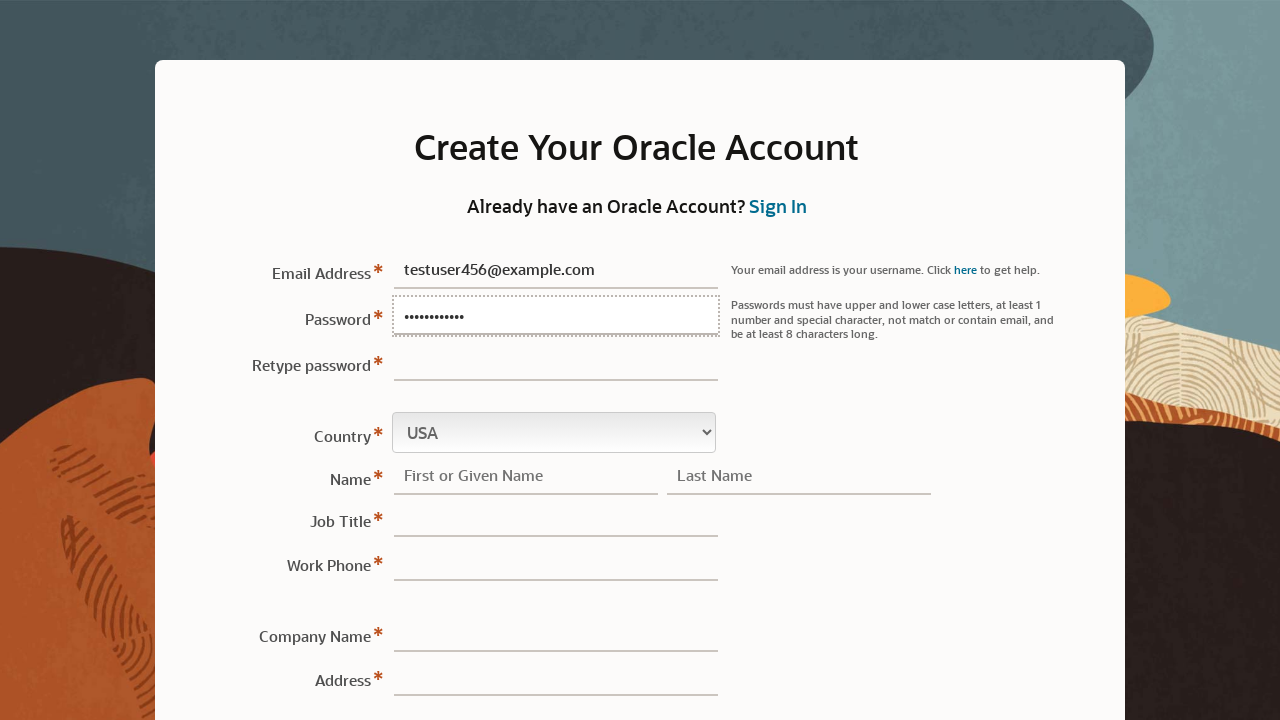

Filled retype password field with 'TestPass@789' on xpath=//*[@id="sView1:r1:0:retypePassword::content"]
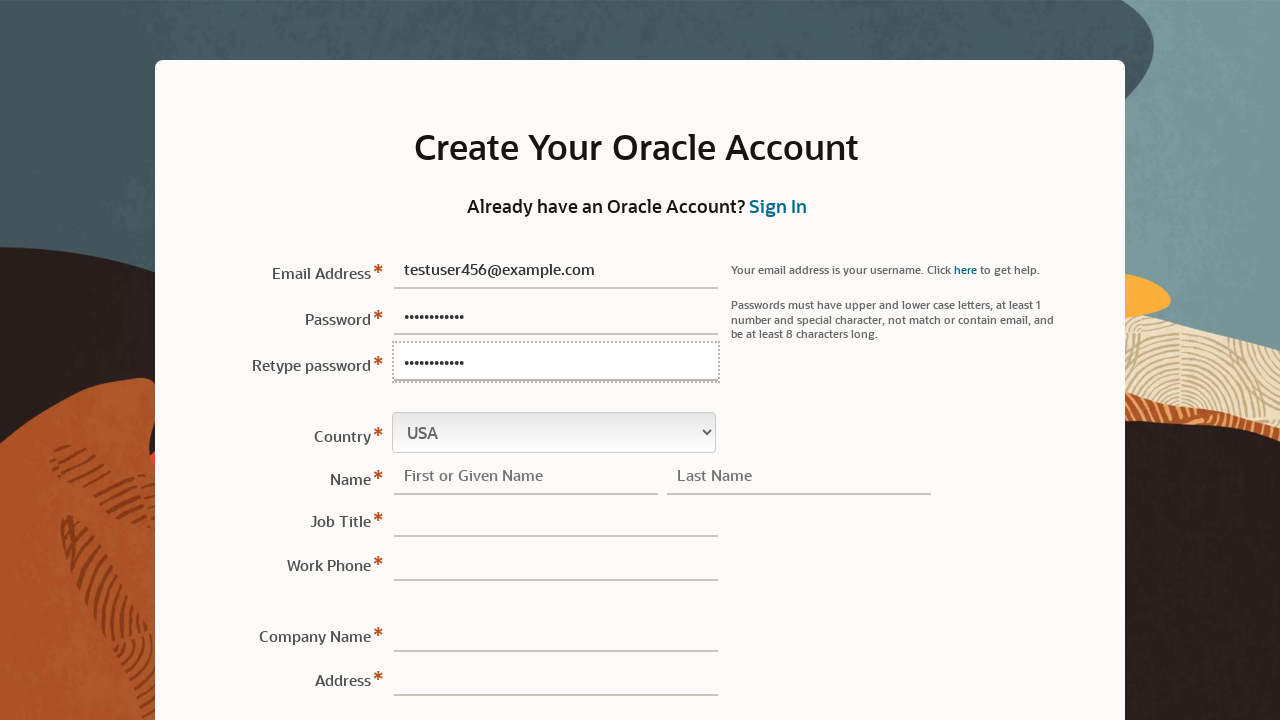

Filled first name field with 'John' on input[id*="sView1:r1:0:firstName::content"]
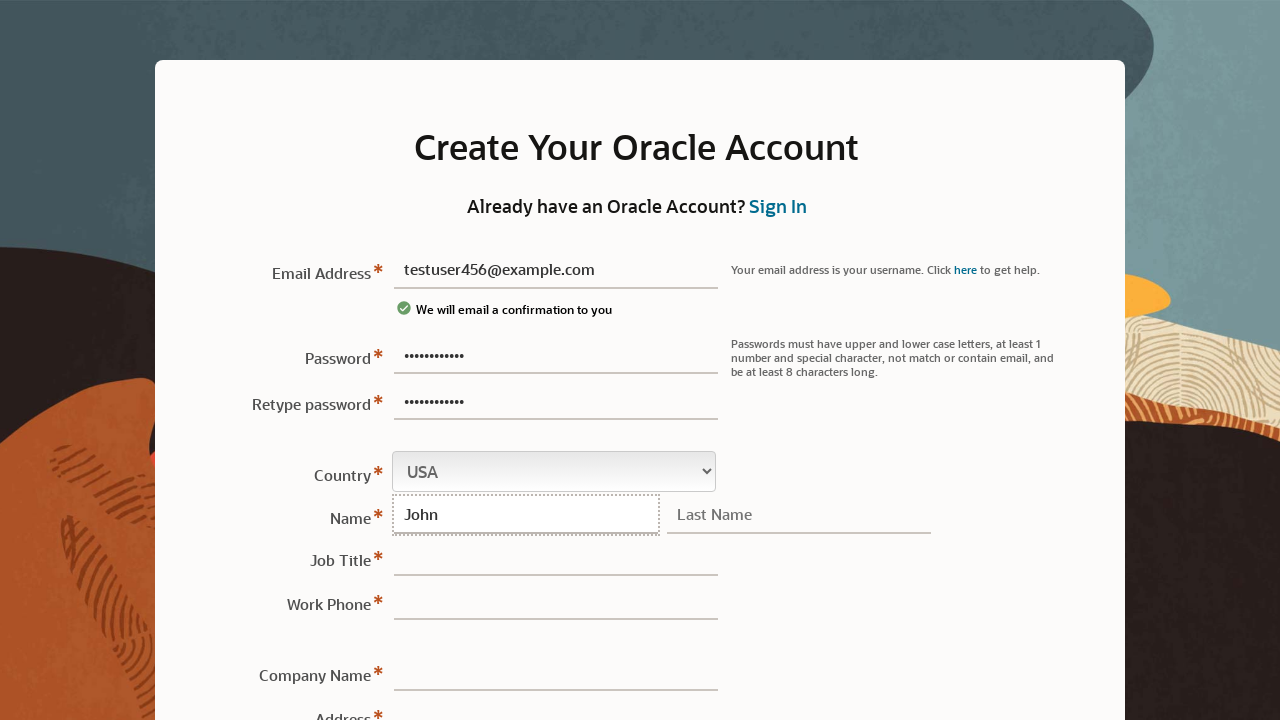

Filled last name field with 'Smith' on input[id*="sView1:r1:0:lastName::content"]
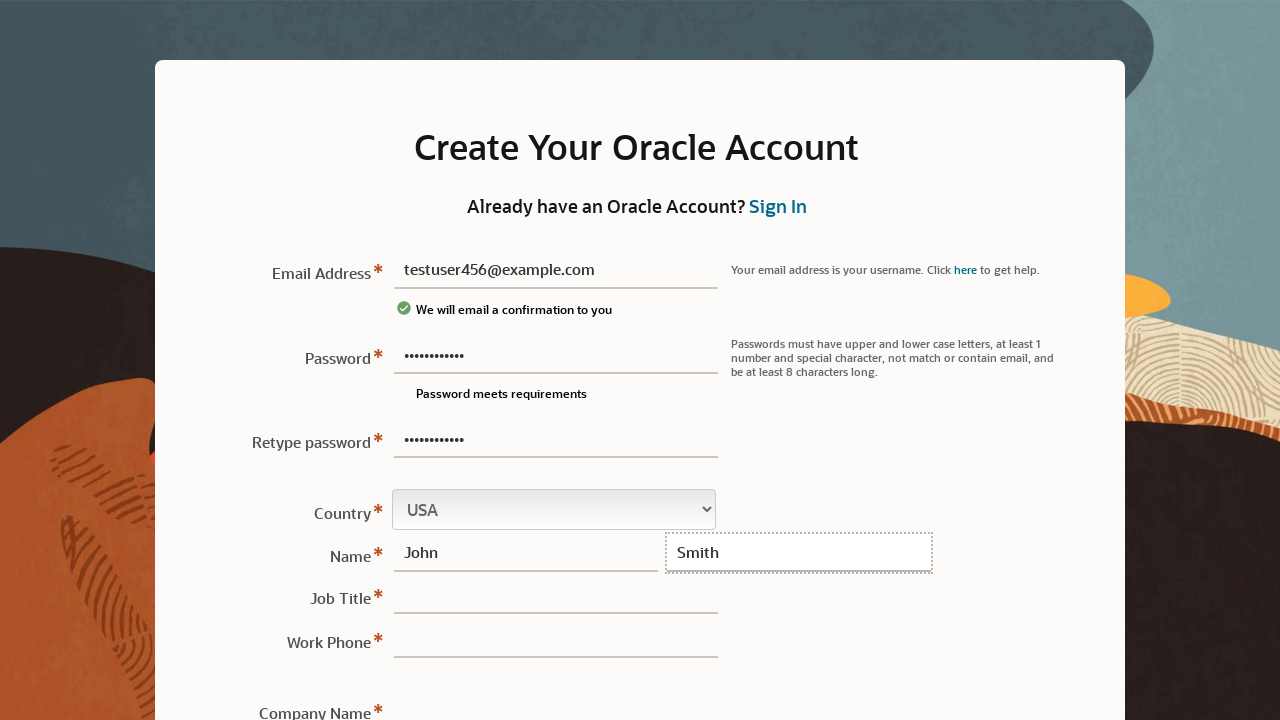

Filled job title field with 'Software Developer' on input[id*="sView1:r1:0:jobTitle::content"]
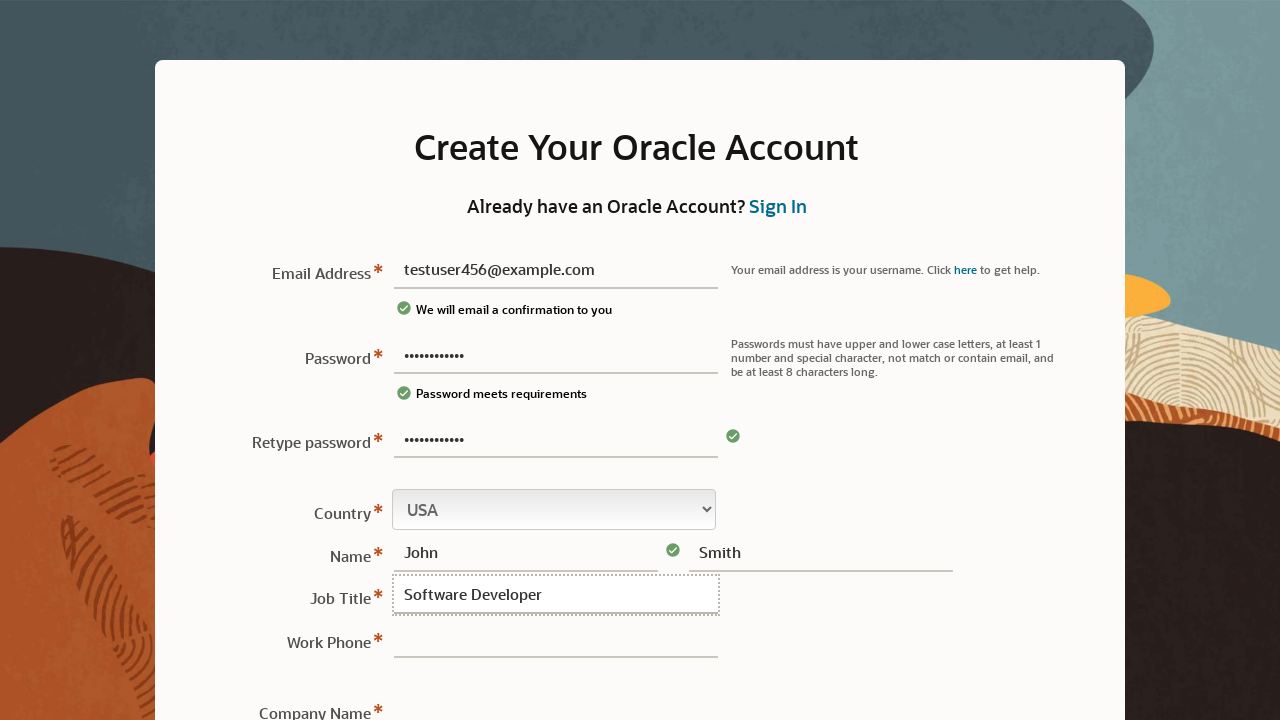

Filled work phone field with '5551234567' on xpath=//*[@id="sView1:r1:0:workPhone::content"]
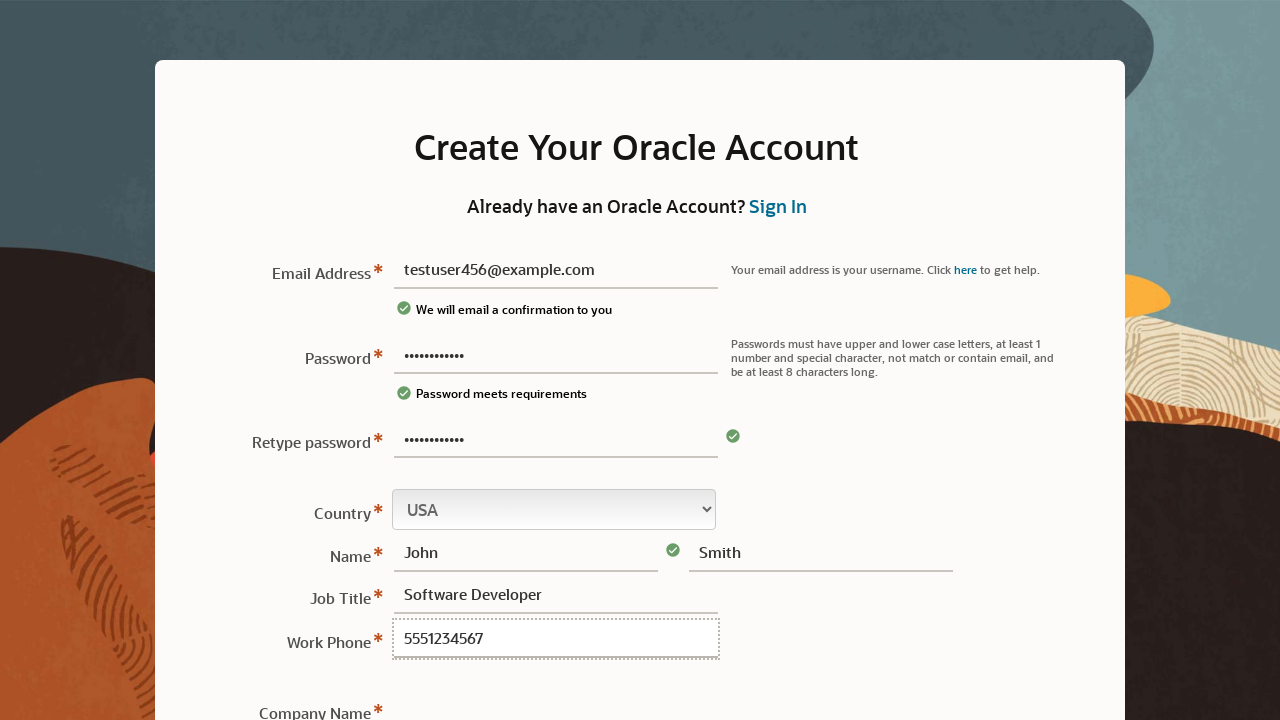

Filled address line 1 with '123 Main Street, Suite 400' on input[id*="sView1:r1:0:address1::content"]
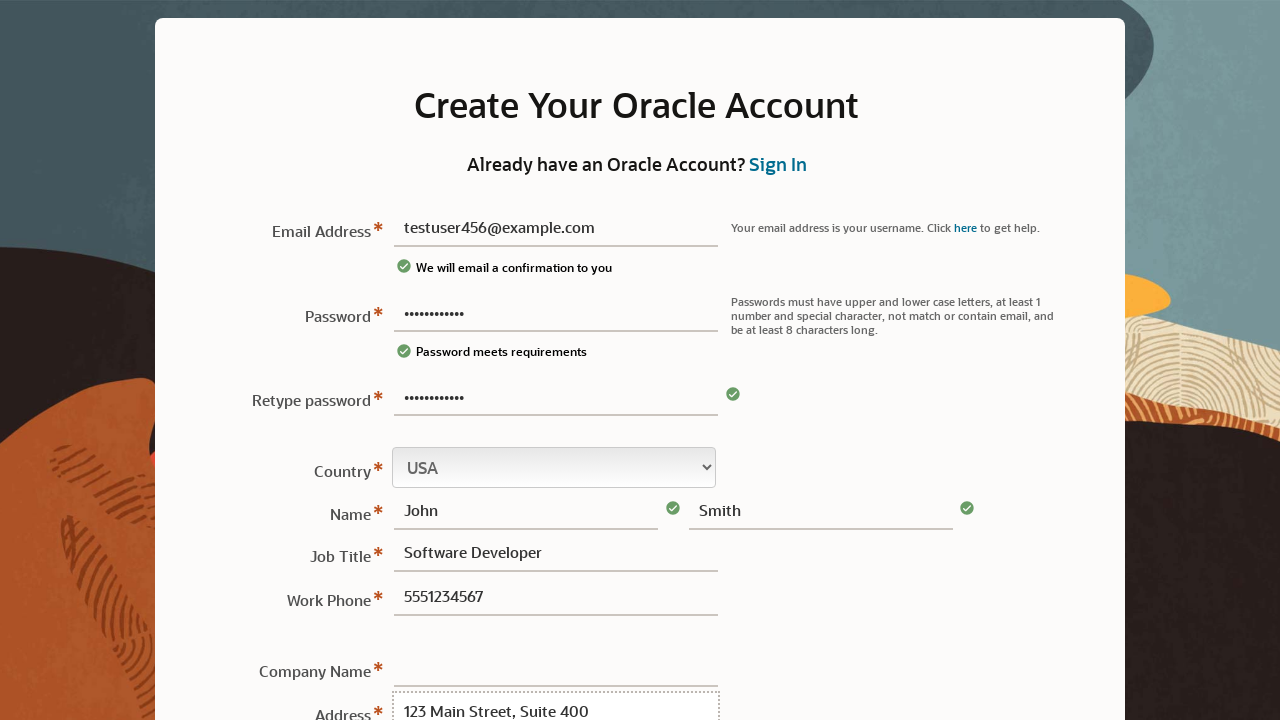

Filled address line 2 with 'Building A' on input[id*="sView1:r1:0:address2::content"]
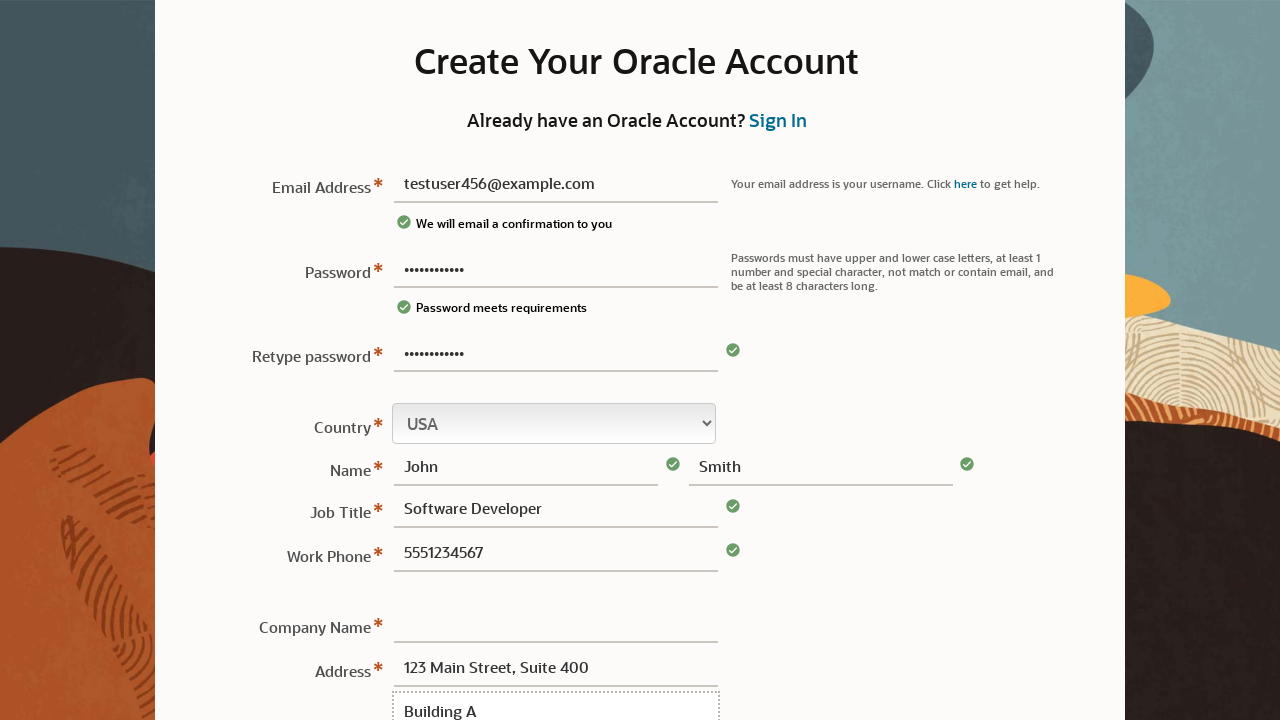

Filled city field with 'San Francisco, CA, USA' on input[id*="sView1:r1:0:city::content"]
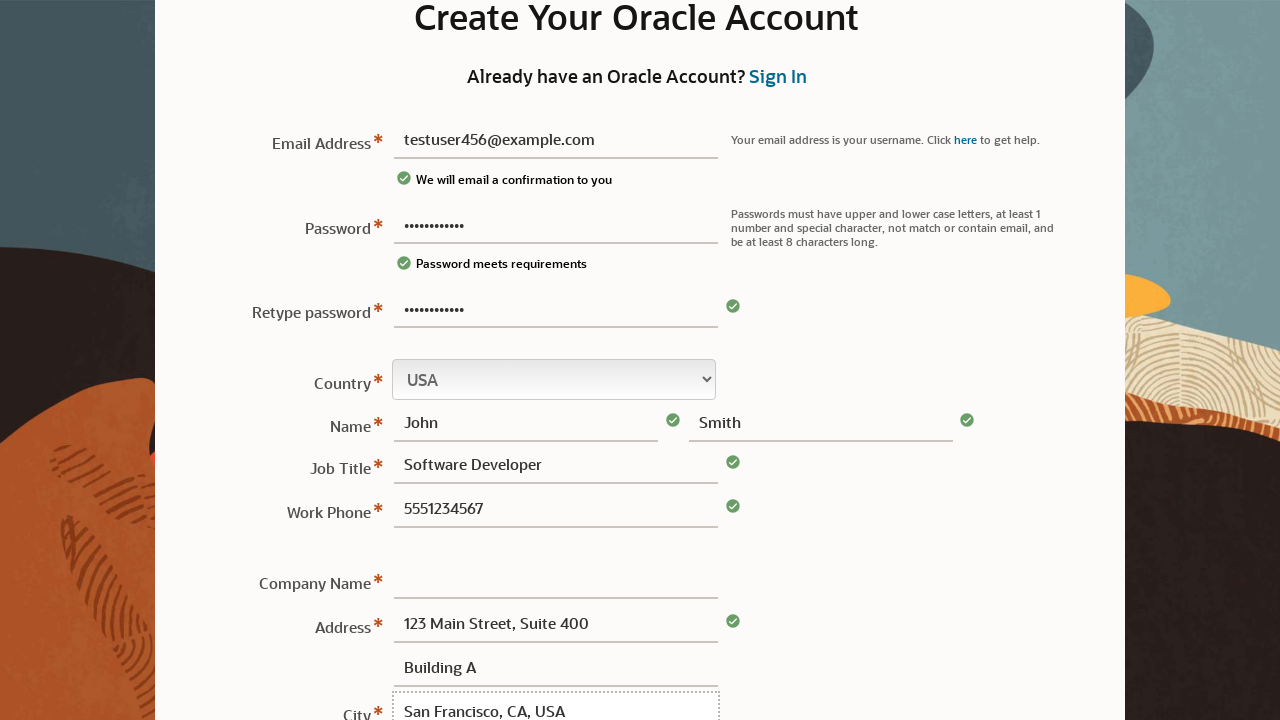

Filled zip/postal code field with '94102' on input[id*="sView1:r1:0:postalCode::content"]
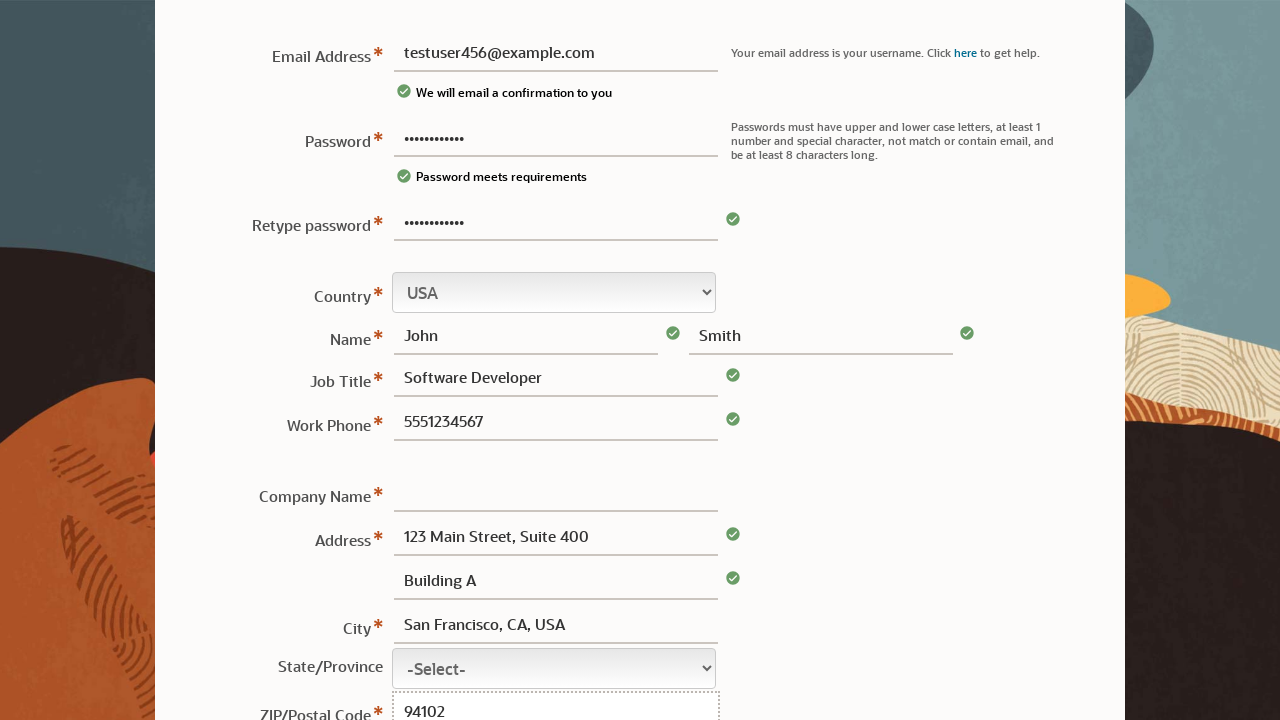

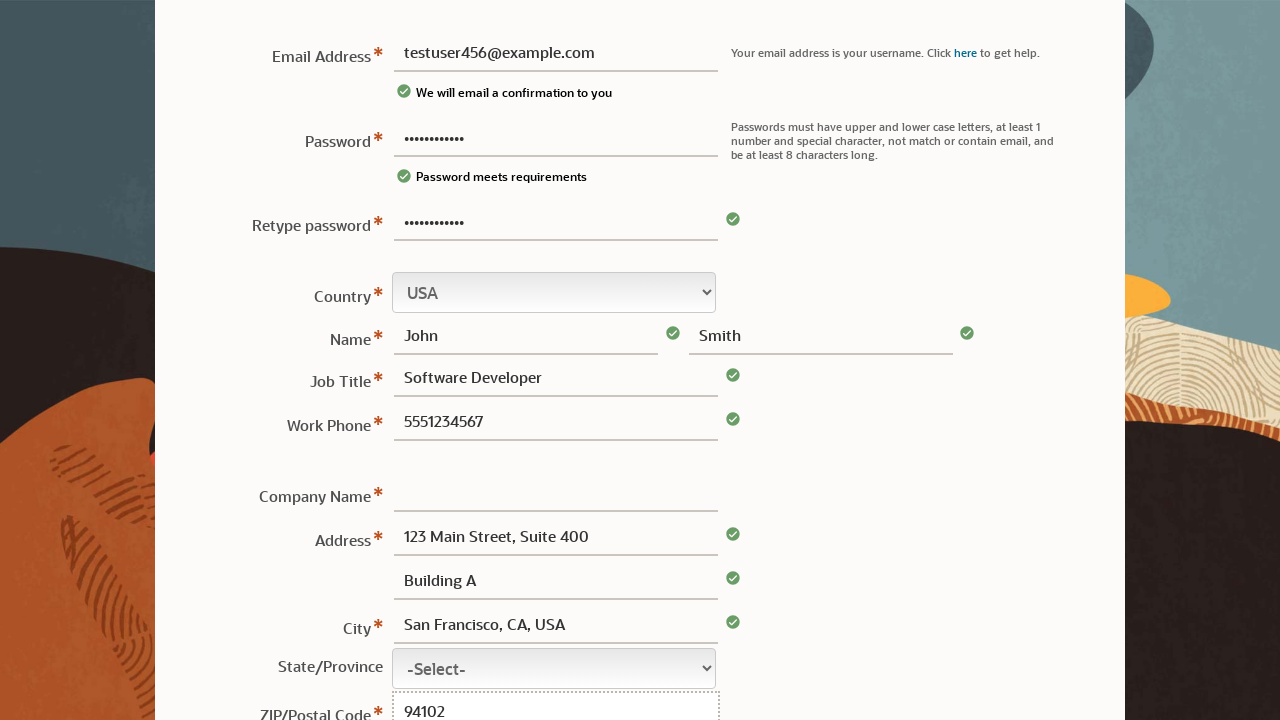